Tests web table sorting functionality by clicking on a column header to sort the table, then verifies the sorting works correctly by checking the order of elements in the first column.

Starting URL: https://rahulshettyacademy.com/seleniumPractise/#/offers

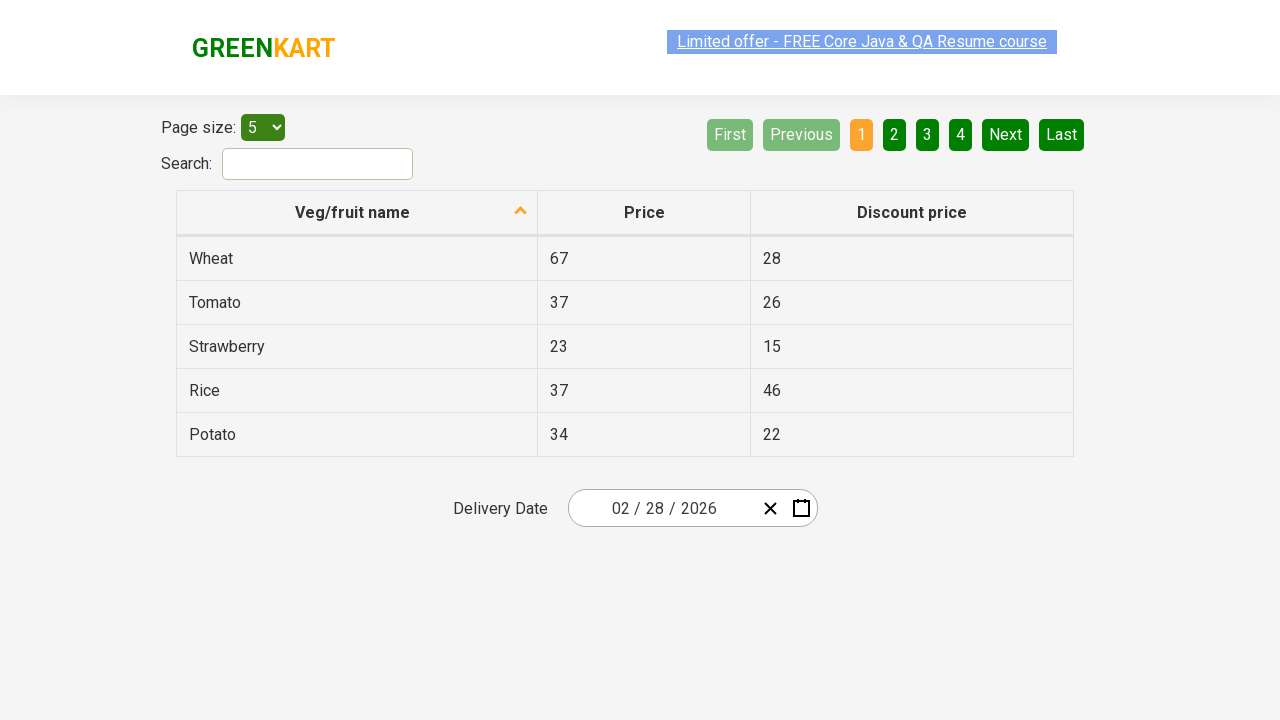

Clicked first column header to trigger sorting at (357, 213) on xpath=//tr//th[1]
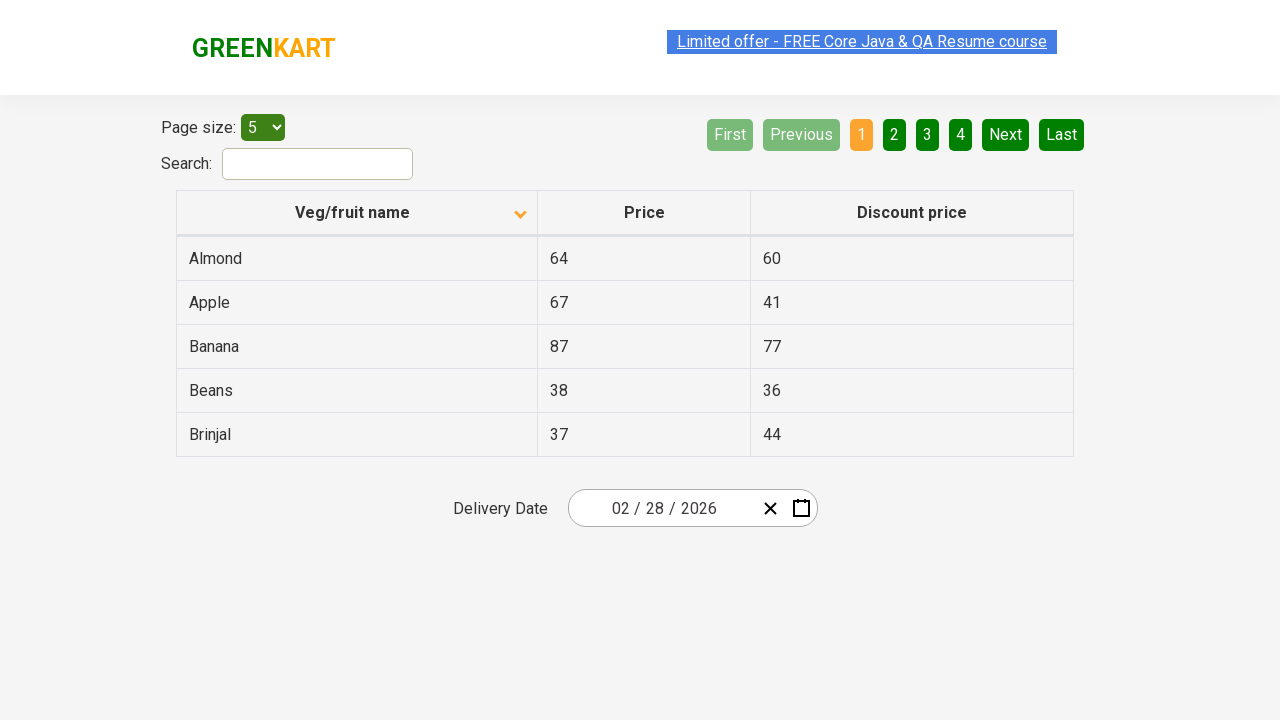

Table rows loaded and visible
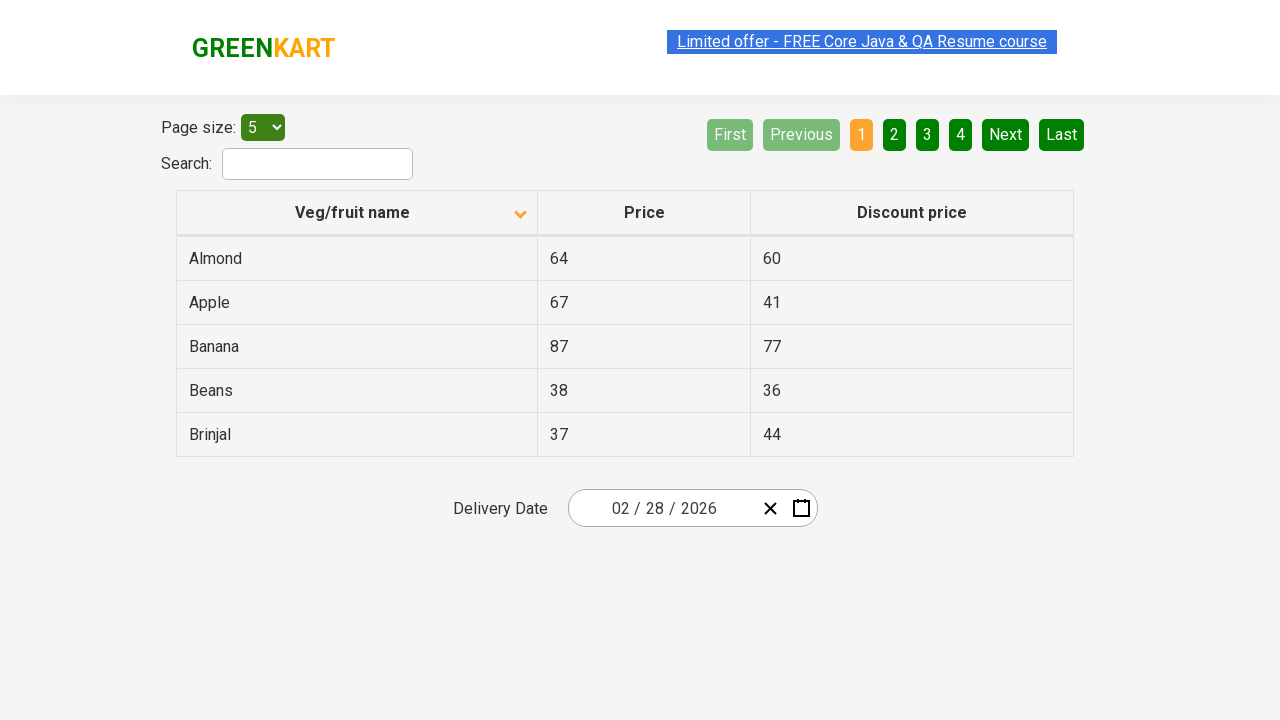

Retrieved all first column elements from table
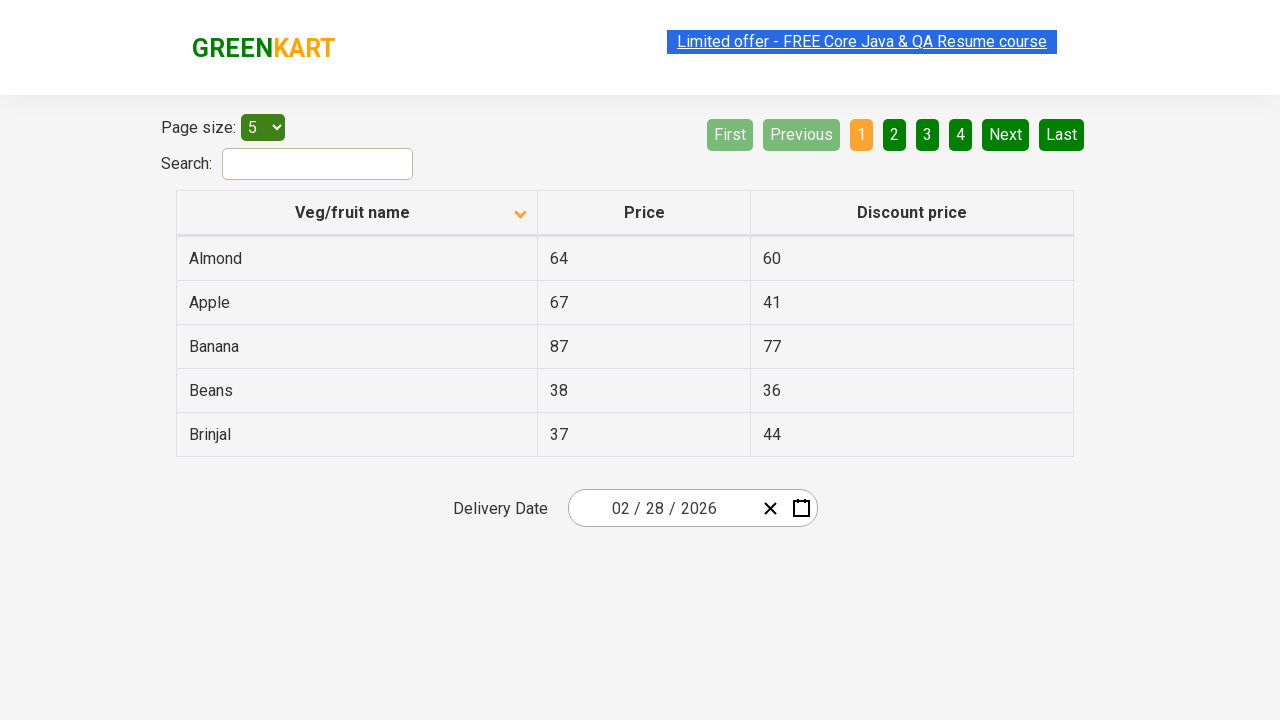

Extracted text content from all column elements
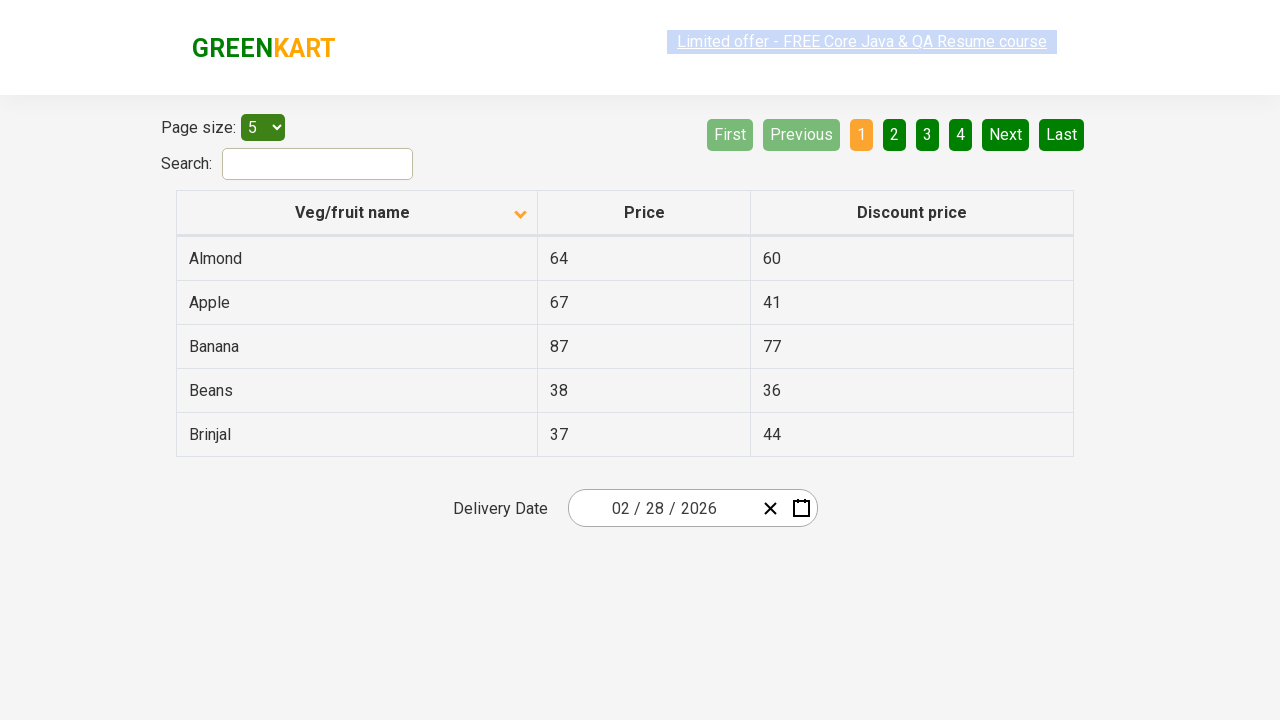

Created sorted copy of original list for comparison
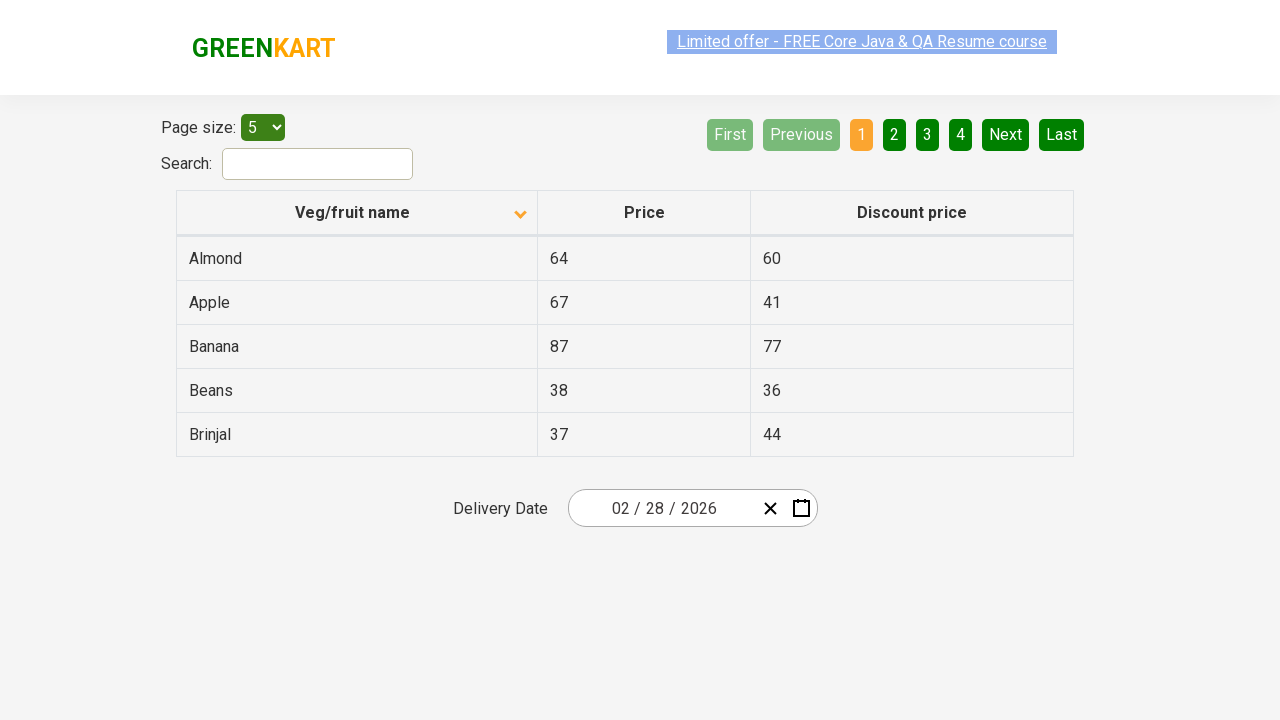

Verified table column is sorted correctly
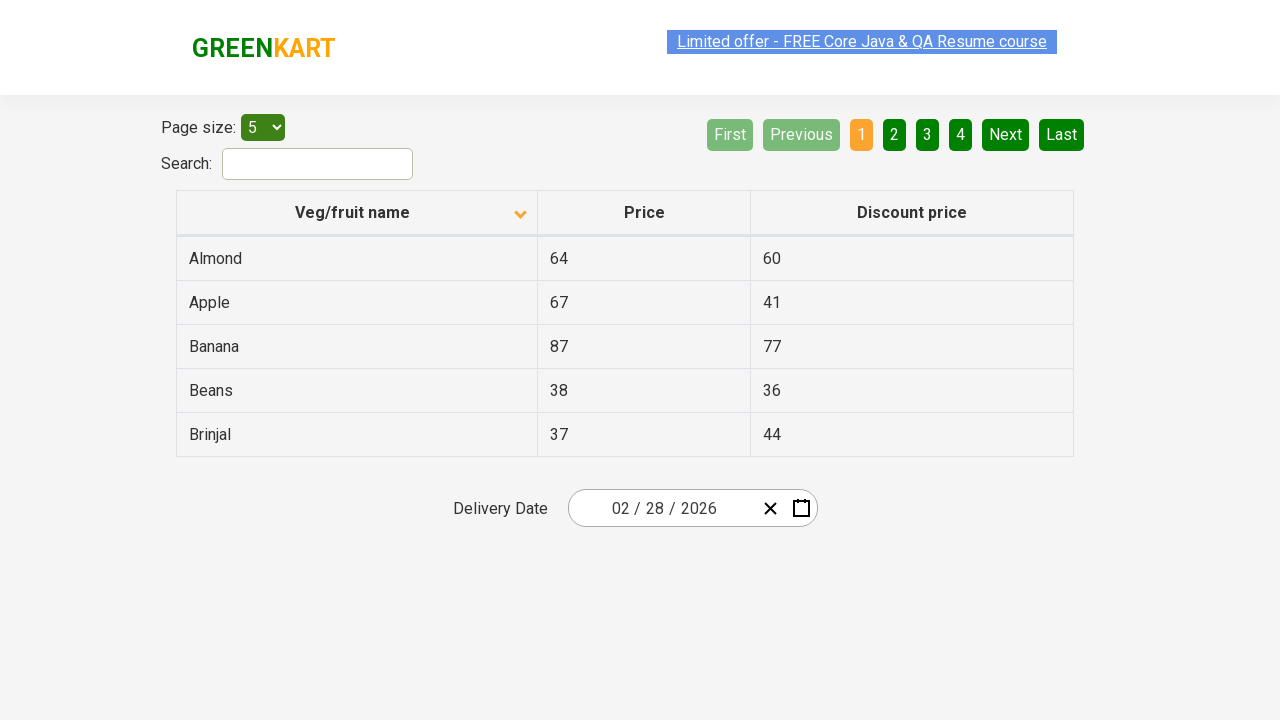

Located table row containing 'Beans'
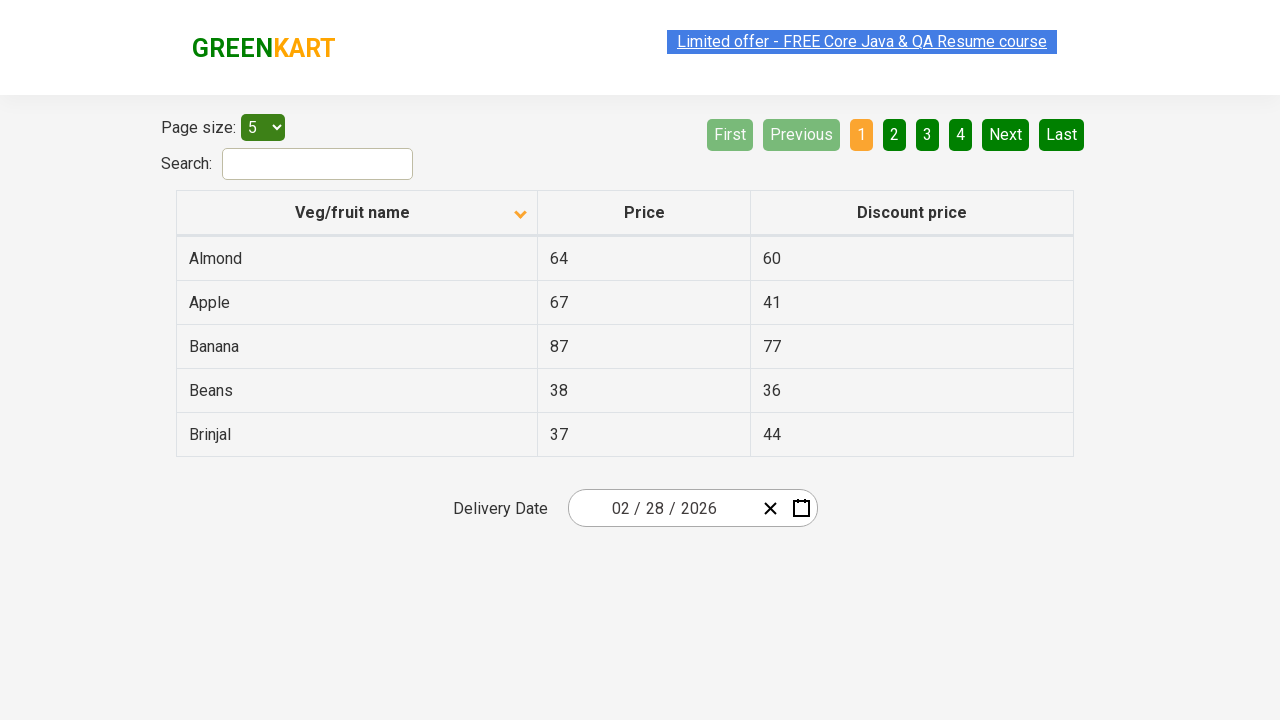

Beans element is visible and ready
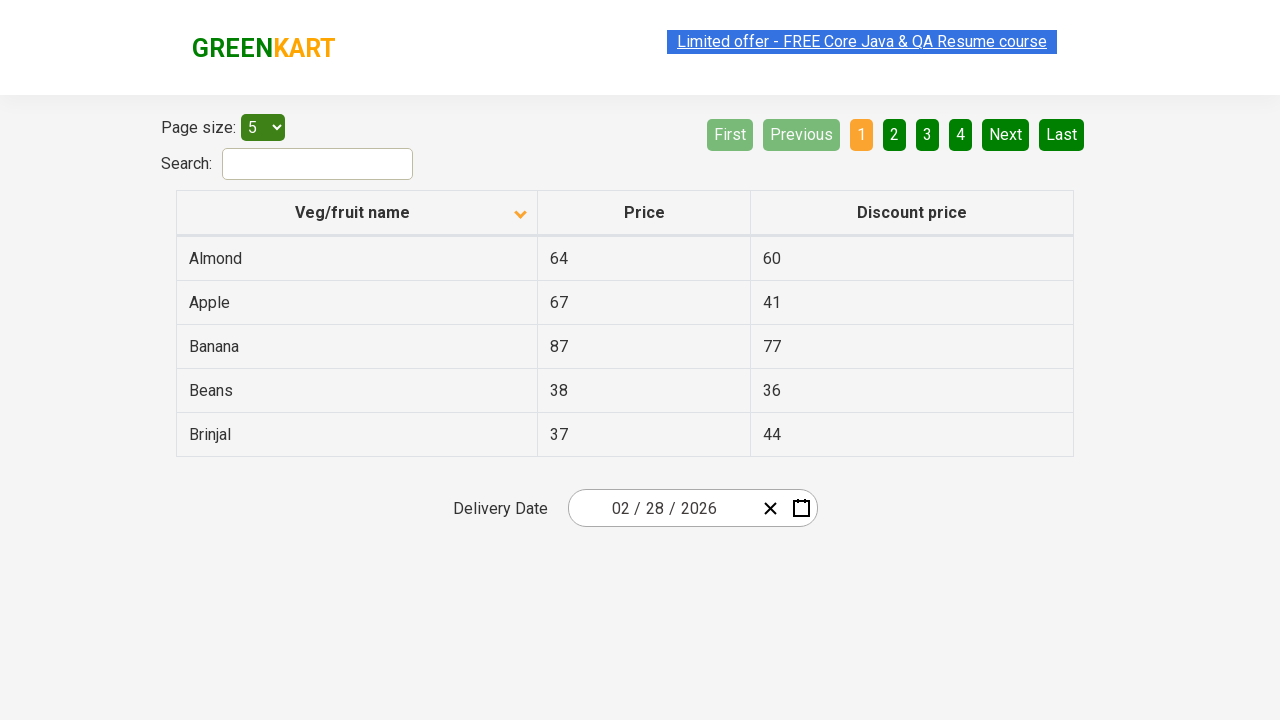

Retrieved price value for Beans from following sibling cell
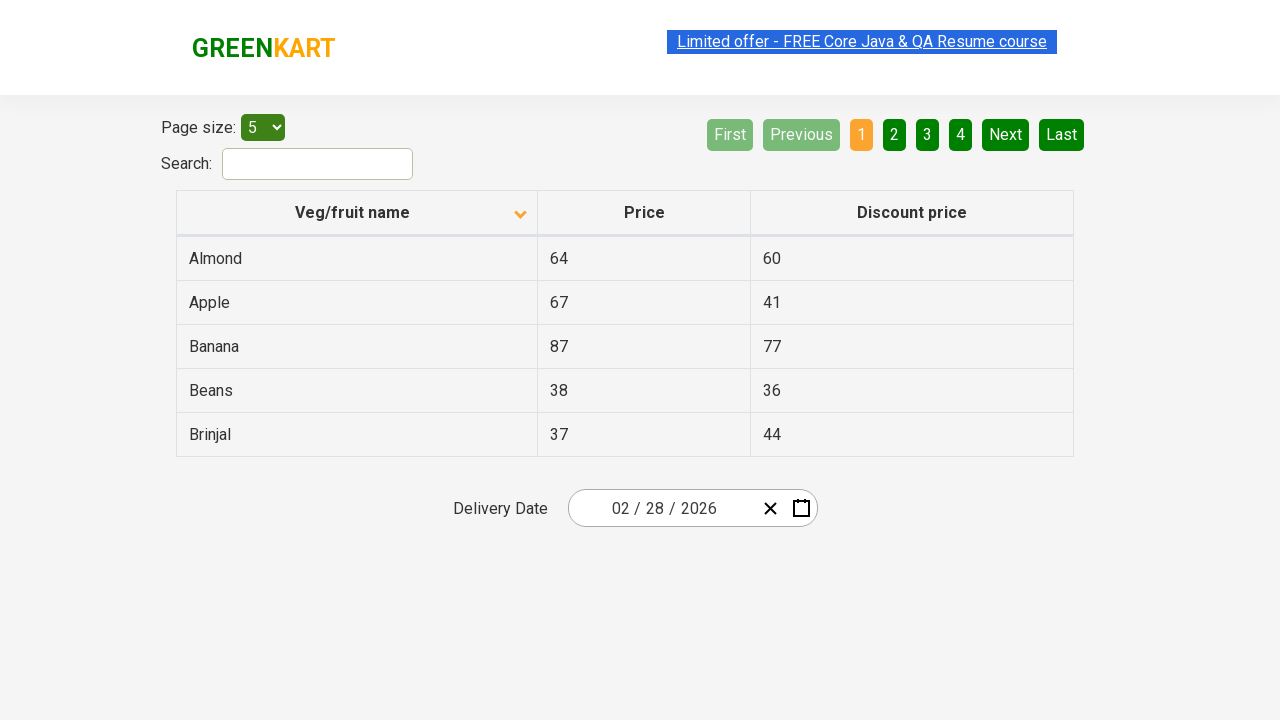

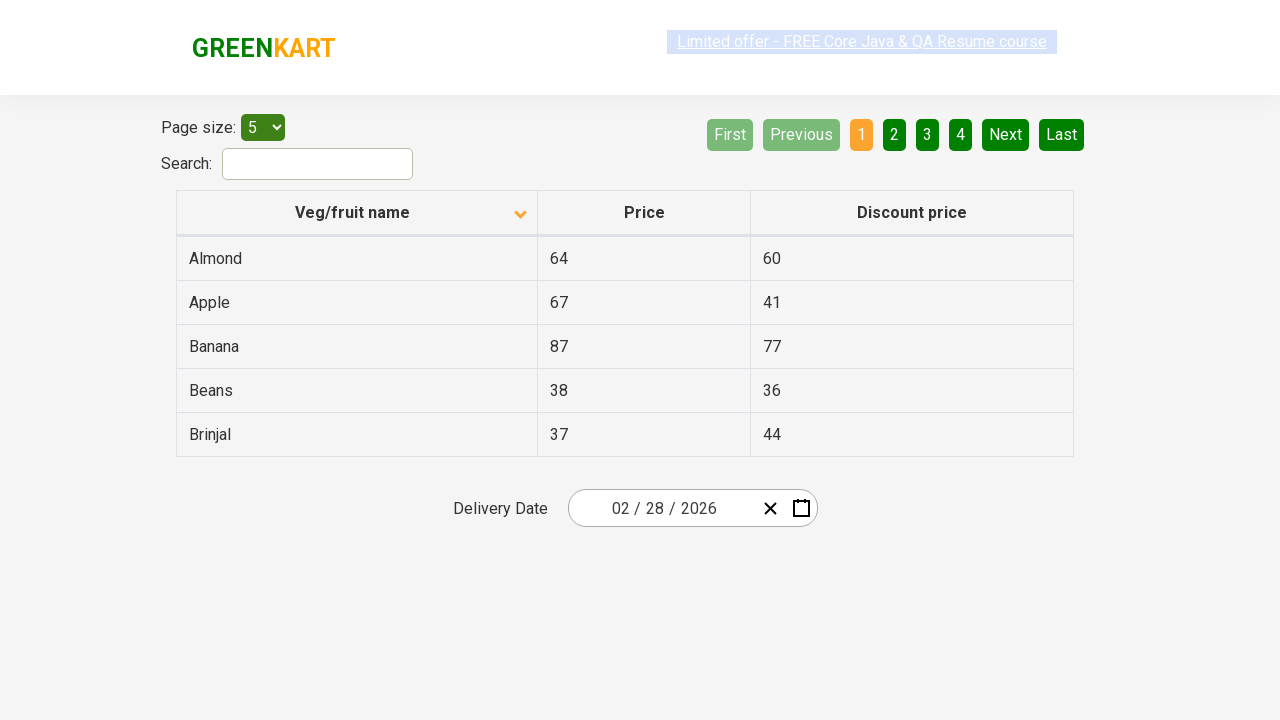